Navigates to discord.com and maximizes the browser window to verify the page loads successfully

Starting URL: https://discord.com

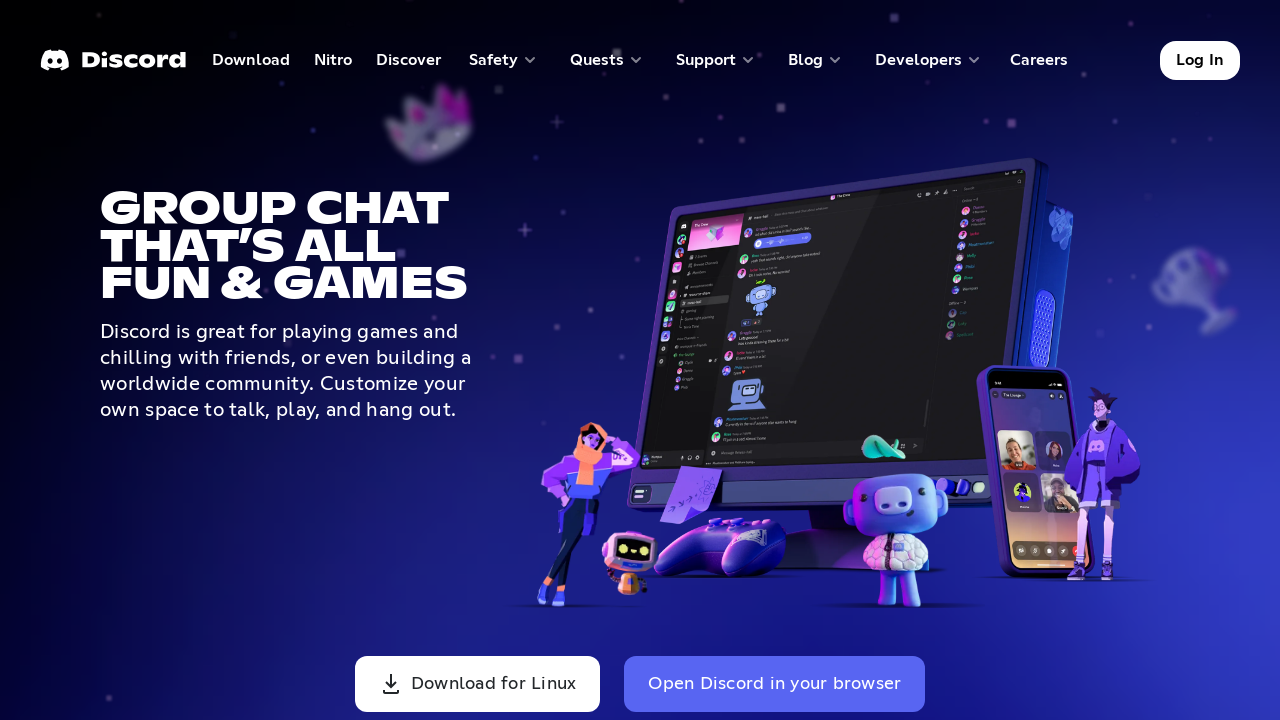

Waited for Discord page to load (domcontentloaded state)
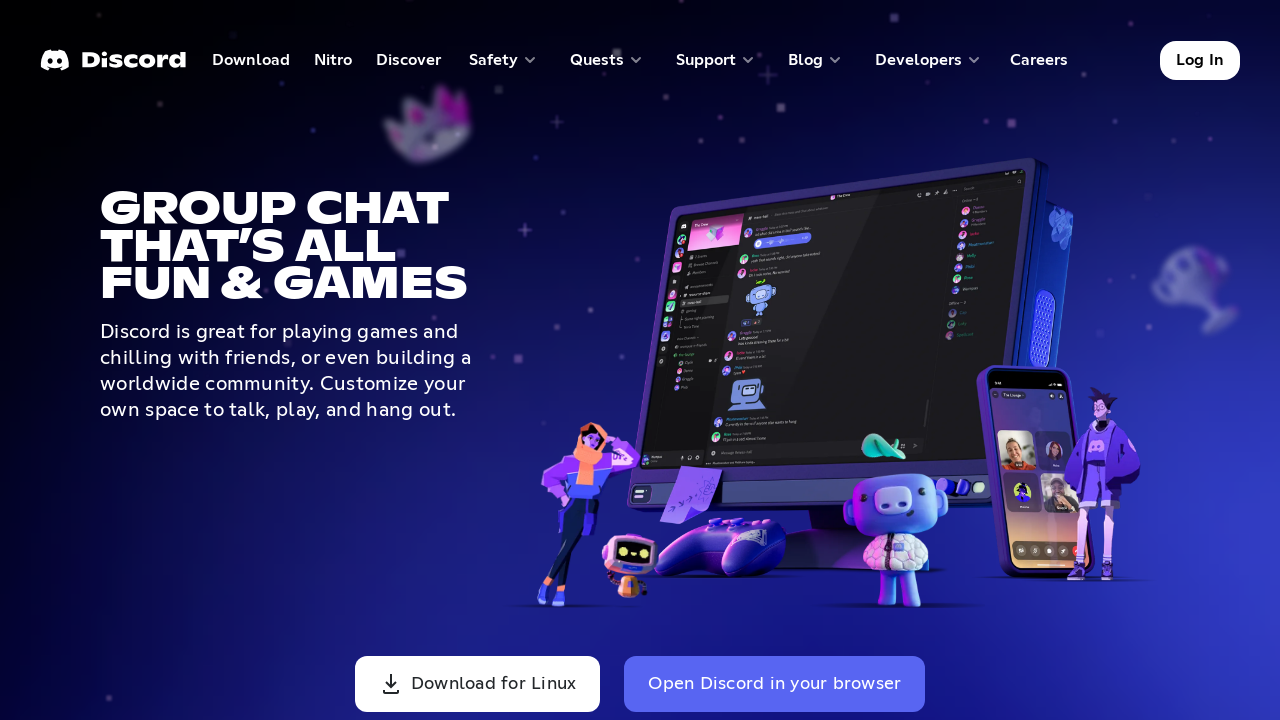

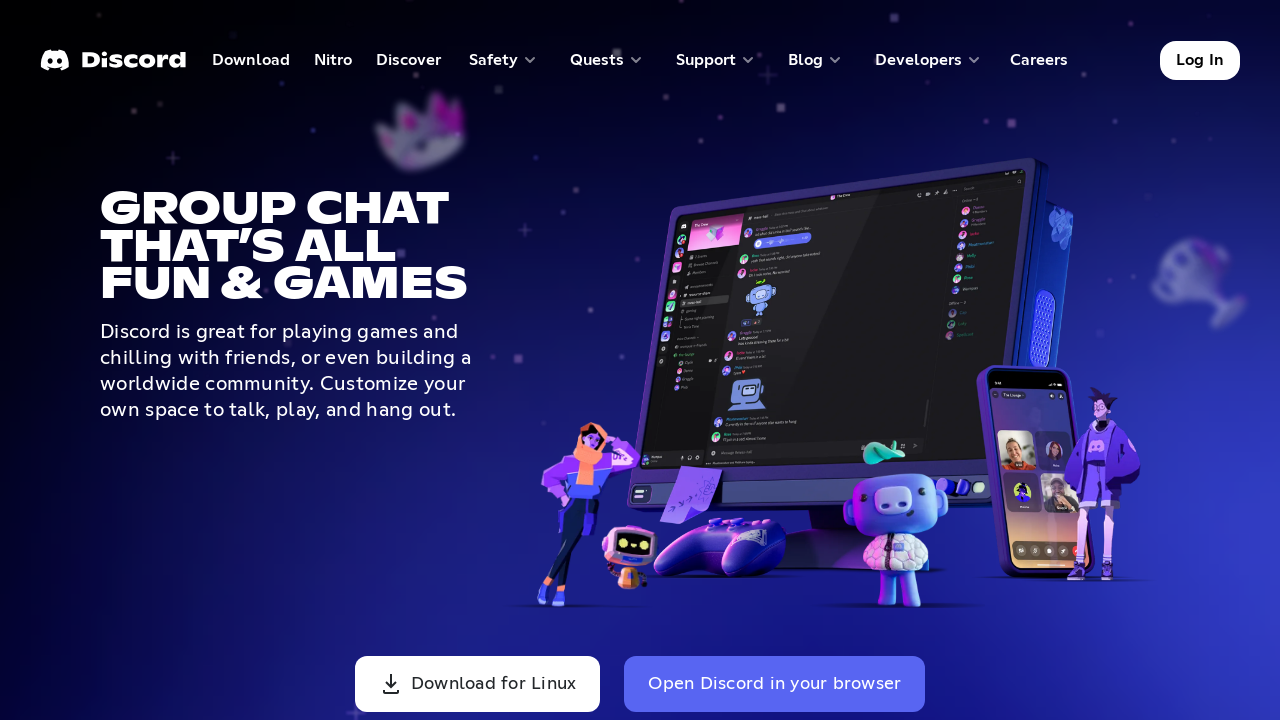